Tests the search functionality on webdriver.io by searching for 'driver', clicking the first search result, and verifying the page title contains 'Driver Binaries'

Starting URL: https://webdriver.io/

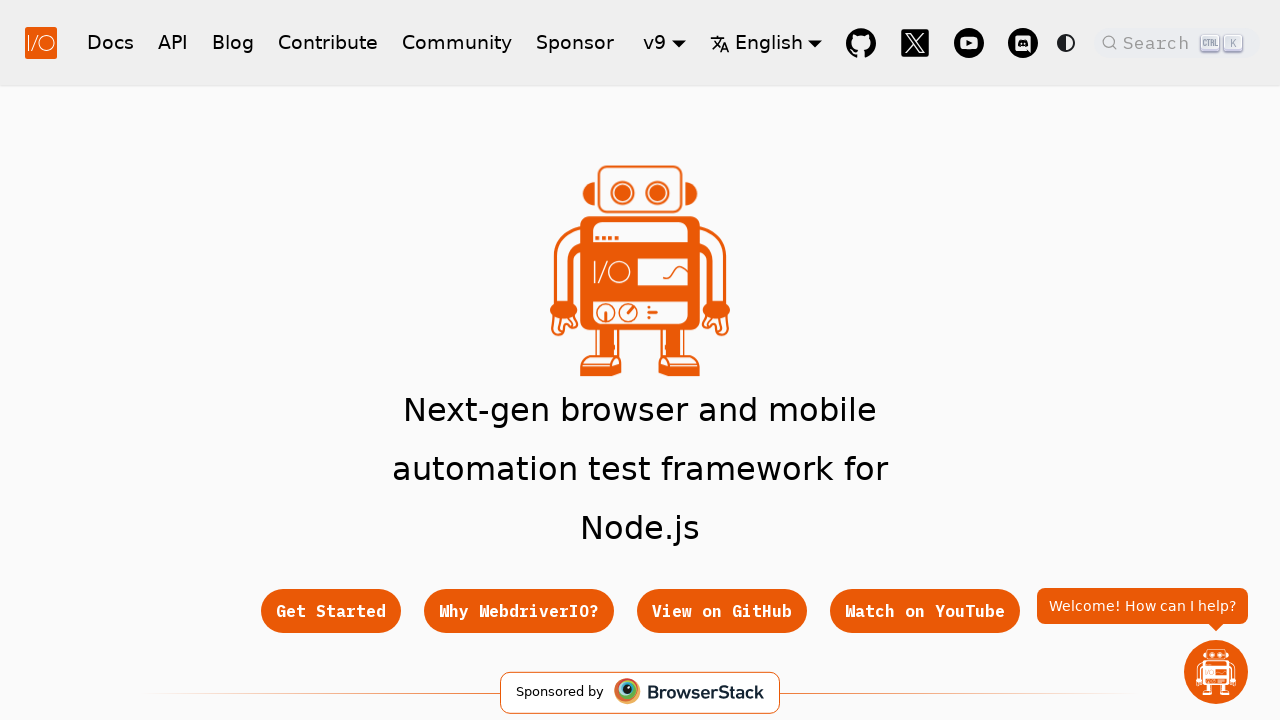

Clicked the DocSearch button in the header at (1177, 42) on button.DocSearch
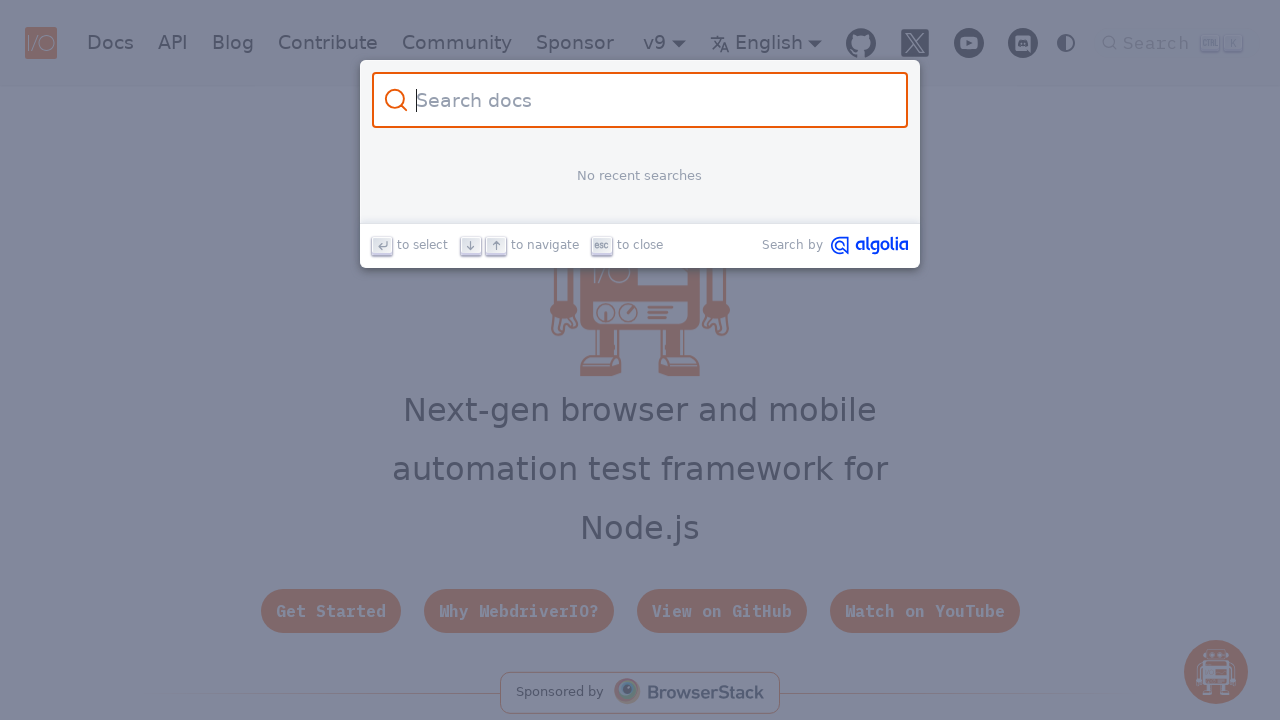

Search modal appeared with input field
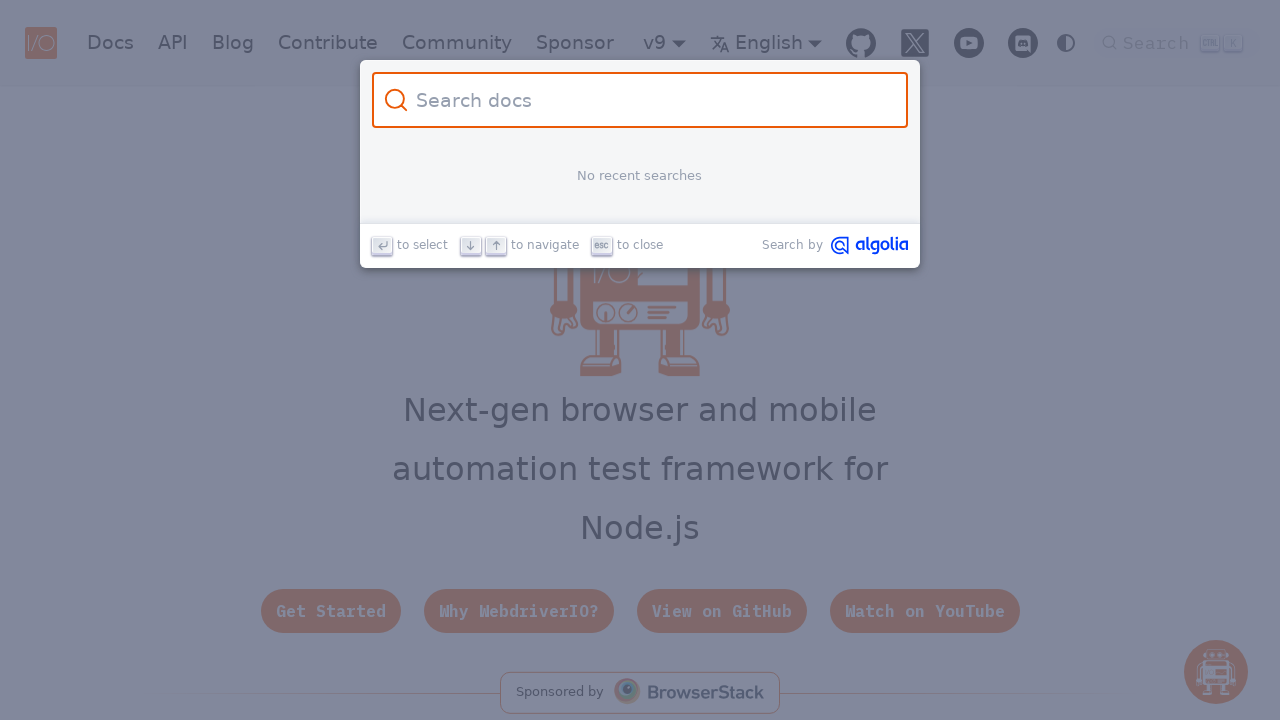

Typed 'driver' in the search field on .DocSearch-Input
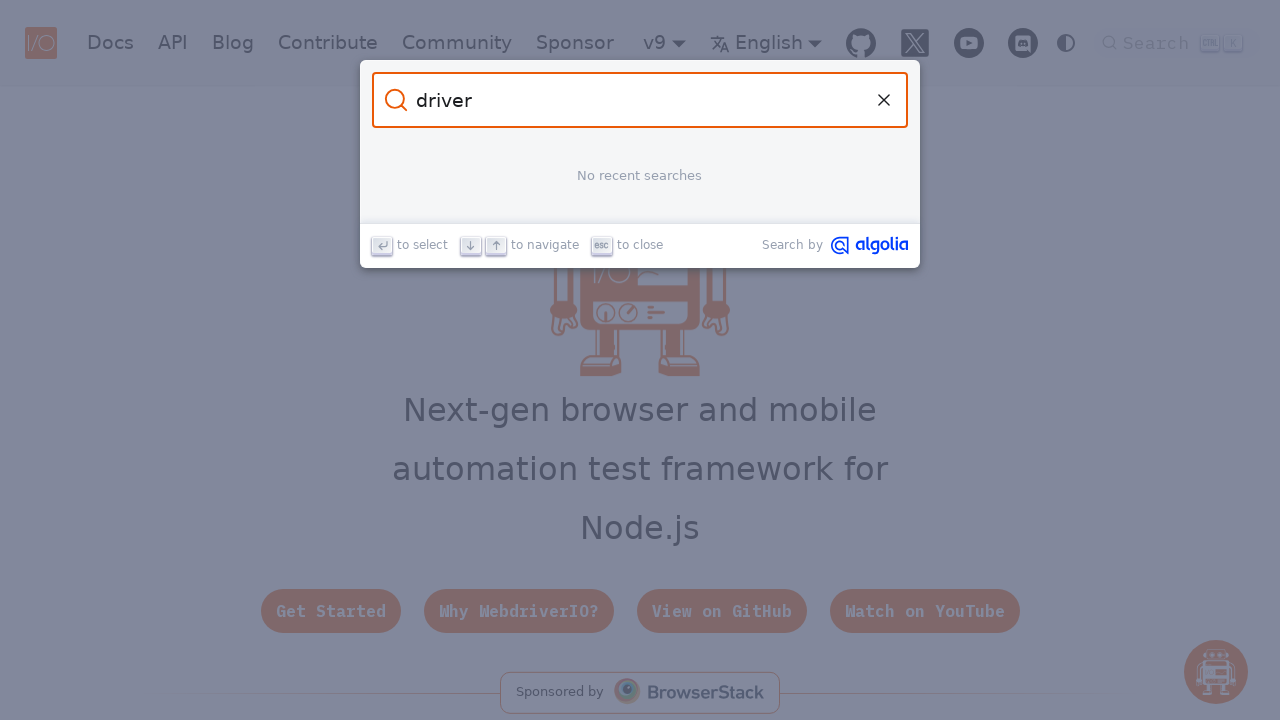

Search results loaded
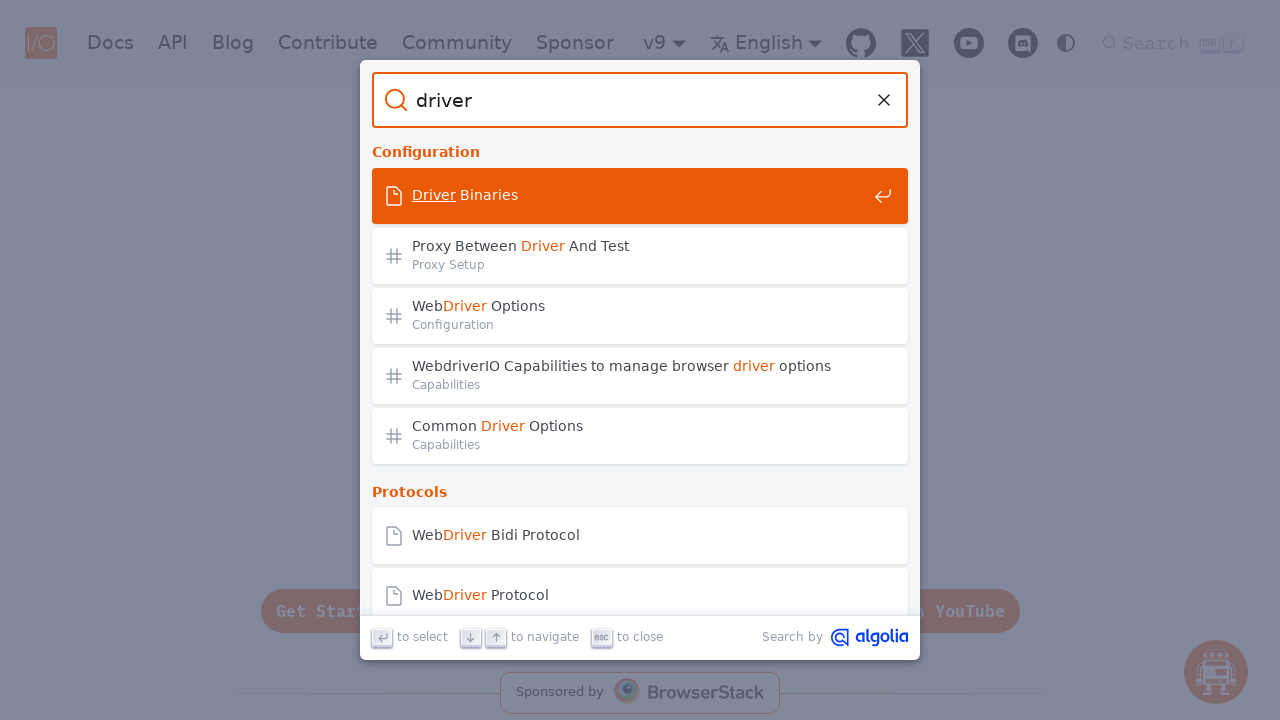

Clicked the first search result at (640, 198) on .DocSearch-Hit >> nth=0
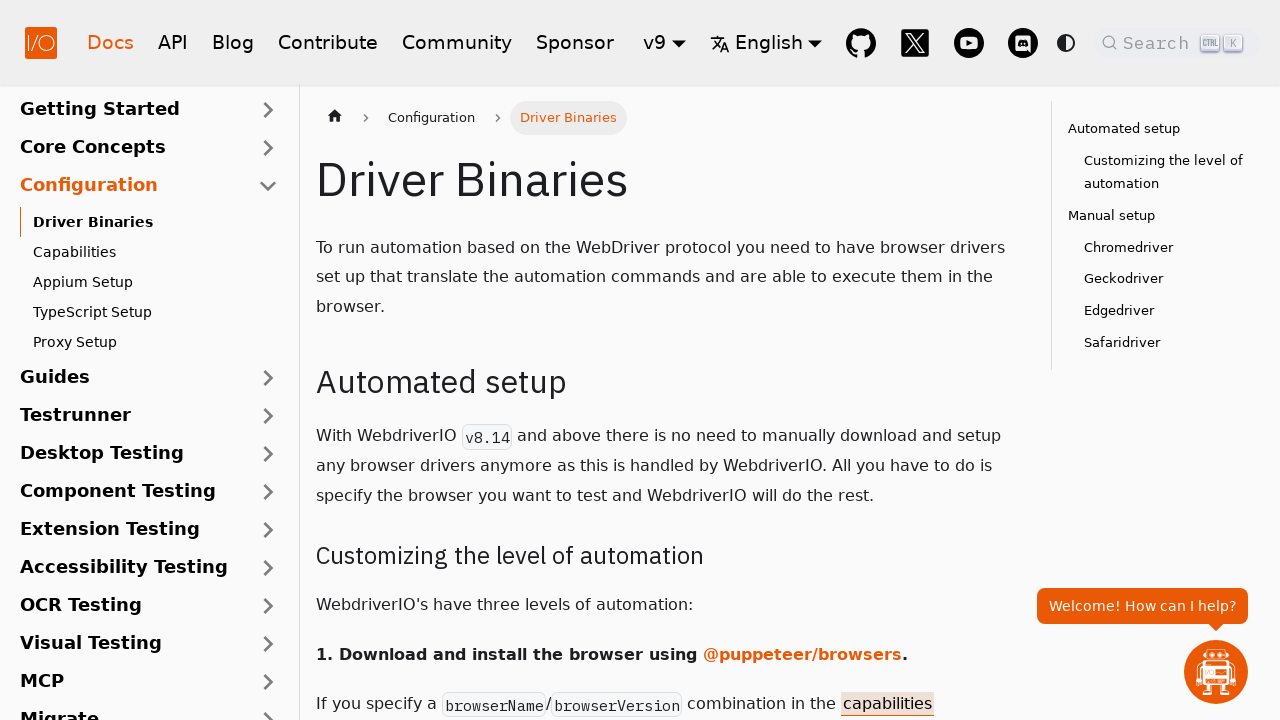

Page loaded and h1 heading is visible
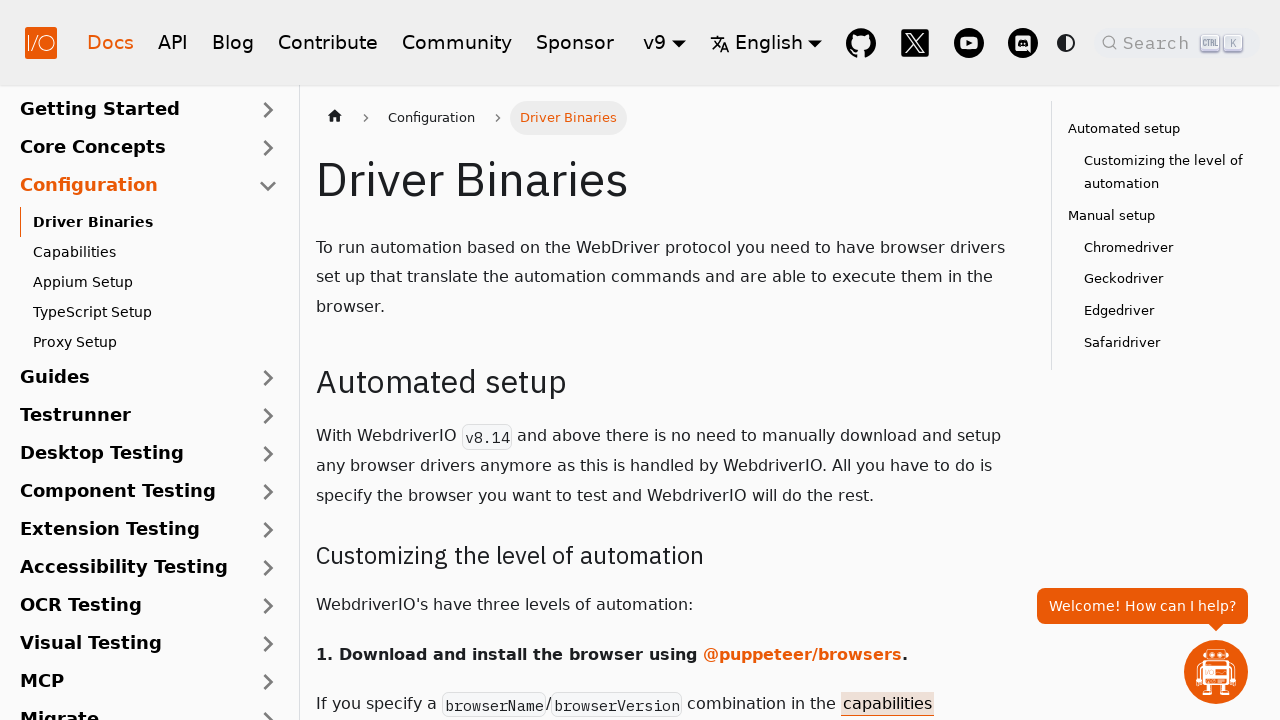

Verified page title contains 'Driver Binaries'
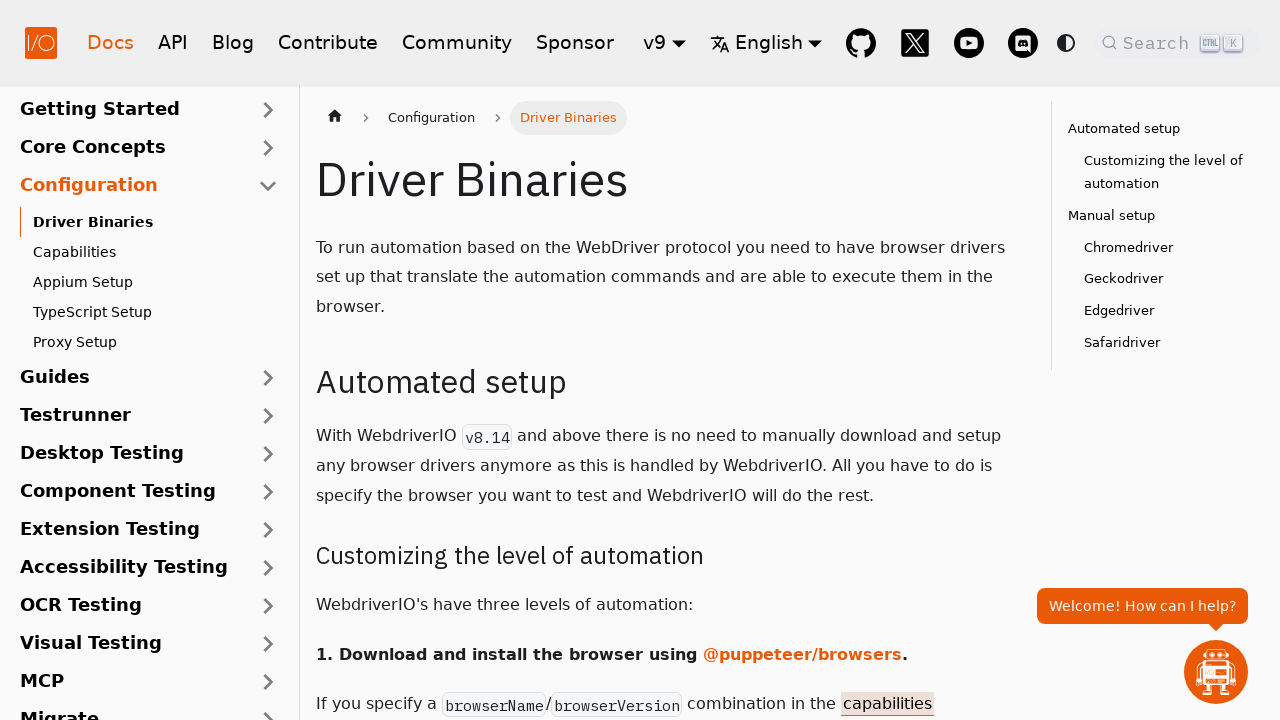

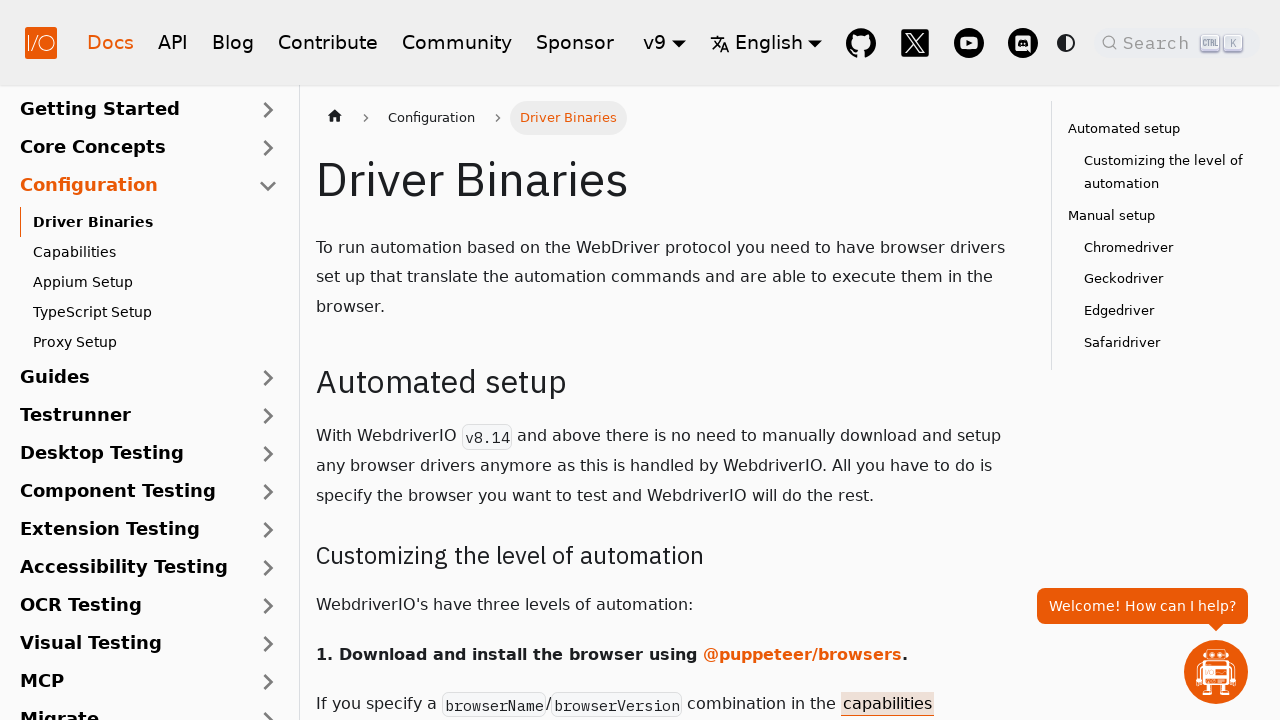